Opens Apple website, then opens a new browser tab and navigates to Tesla website to test multi-tab browser functionality

Starting URL: https://www.apple.com/

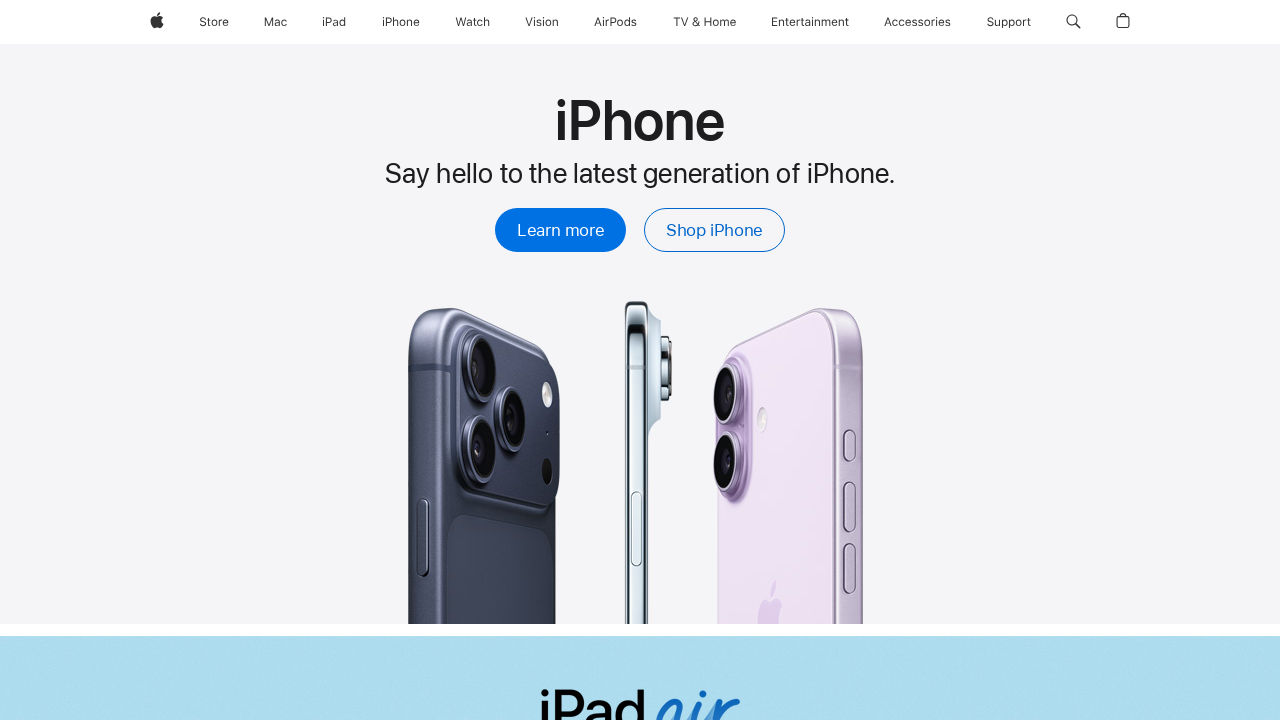

Apple page finished loading (domcontentloaded)
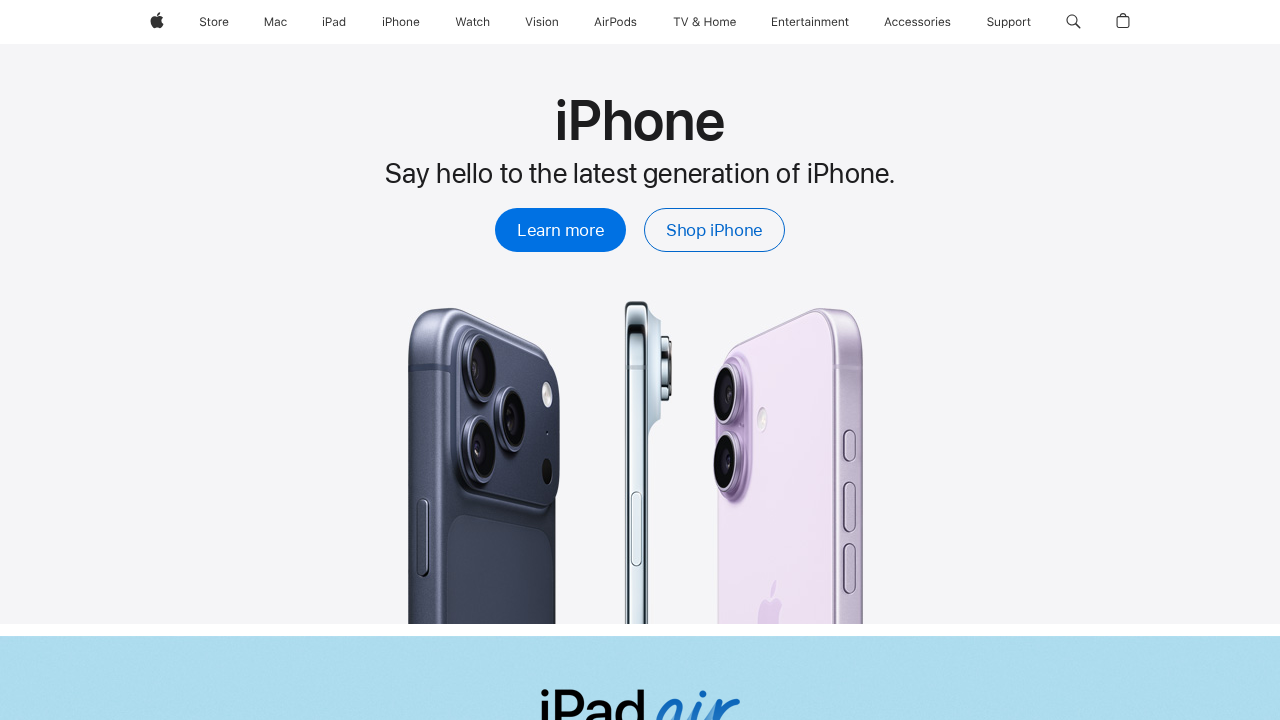

Opened a new browser tab
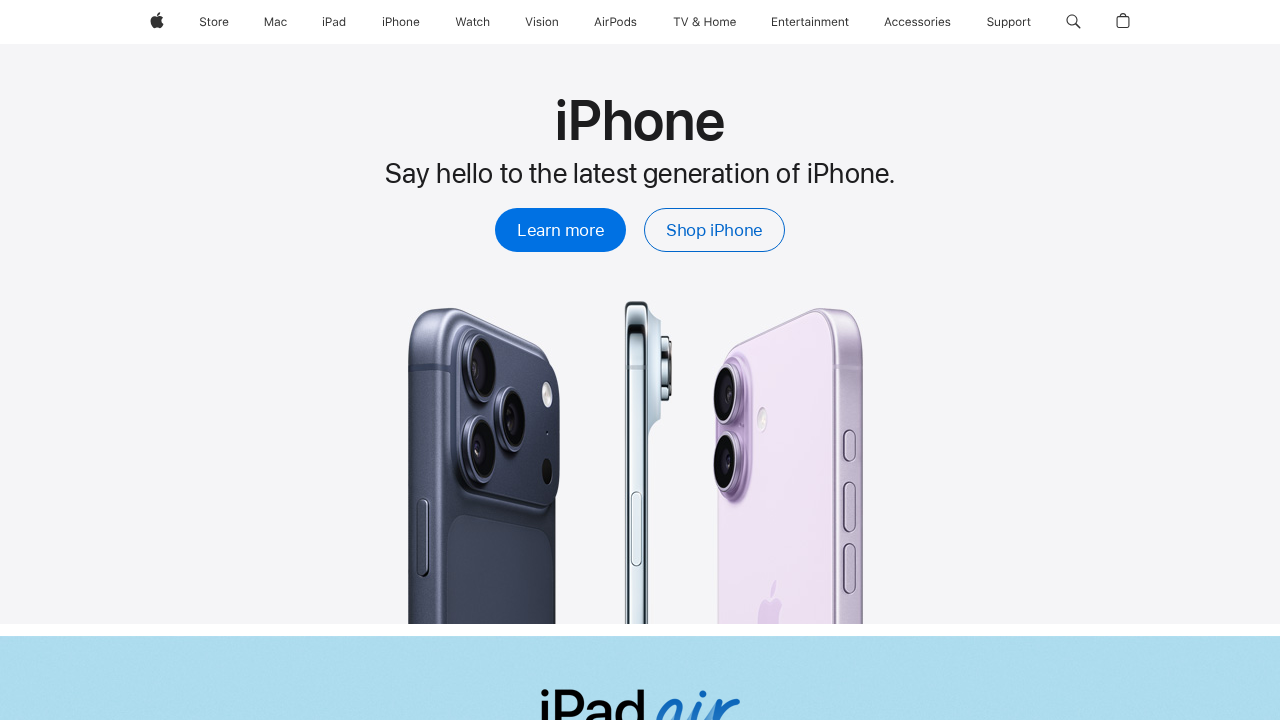

Navigated to Tesla website in new tab
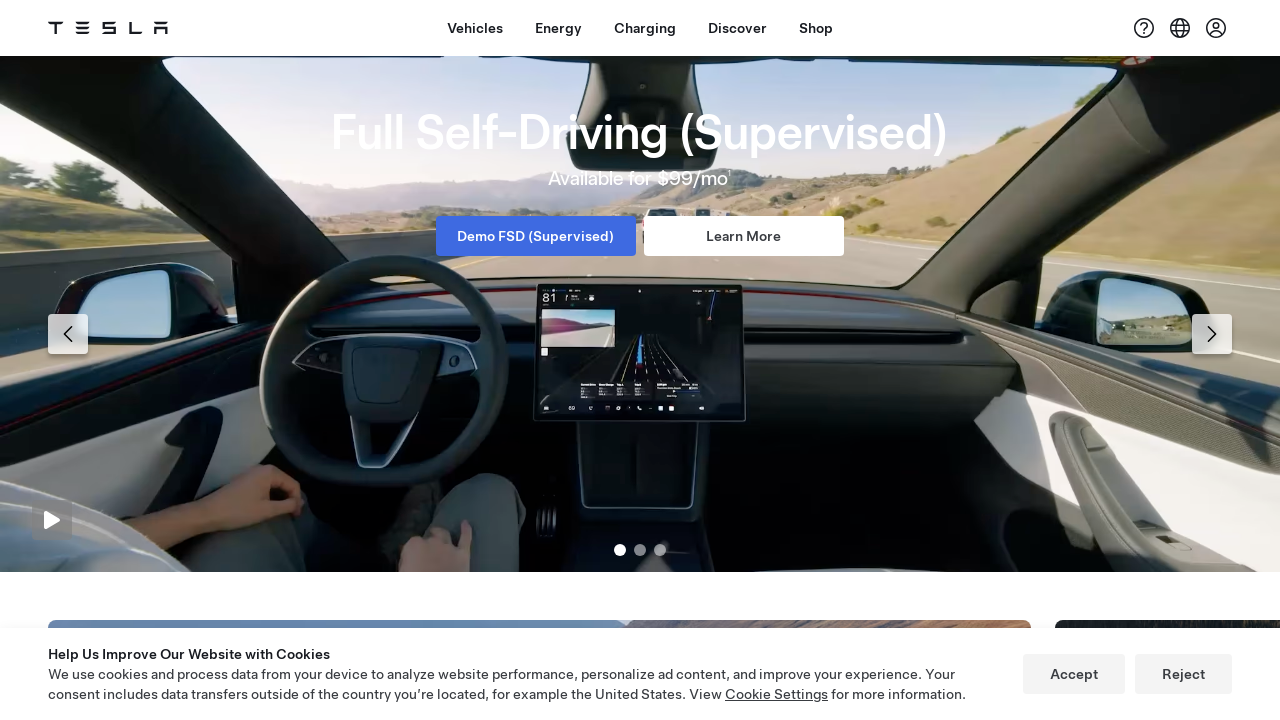

Tesla page finished loading (domcontentloaded)
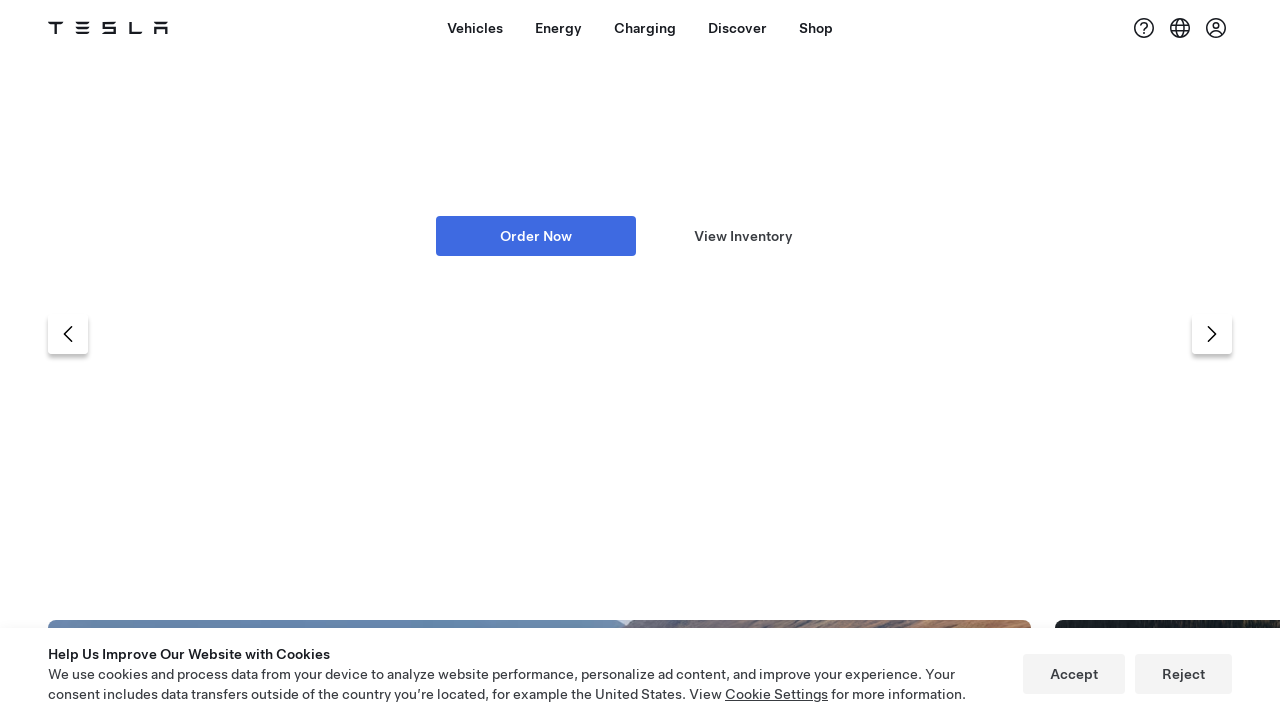

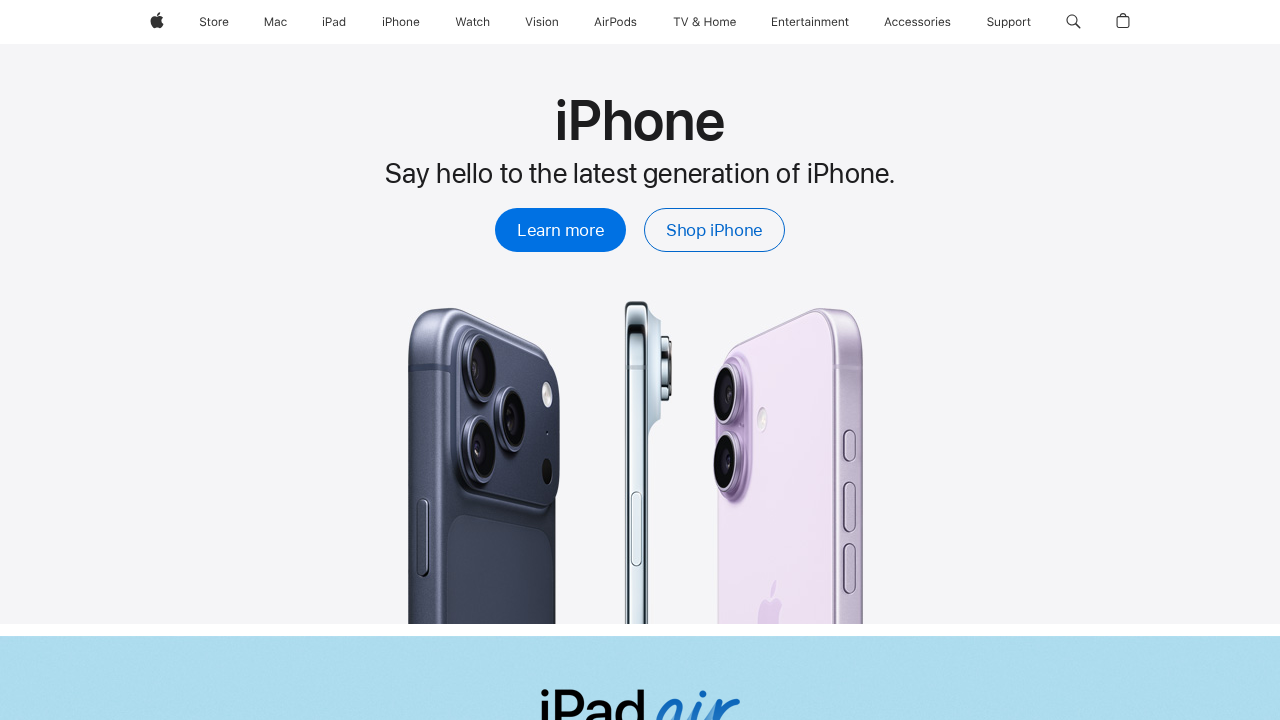